Tests that the currently applied filter link is highlighted with the selected class.

Starting URL: https://demo.playwright.dev/todomvc

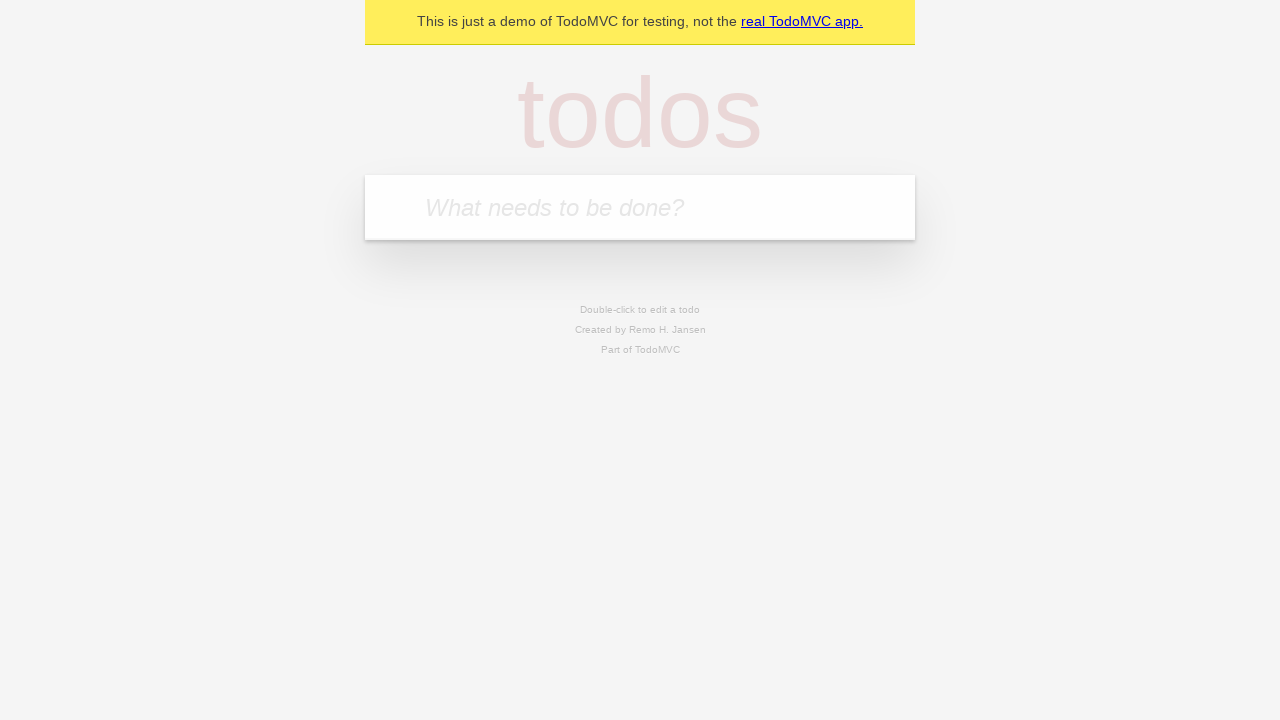

Filled todo input with 'buy some cheese' on internal:attr=[placeholder="What needs to be done?"i]
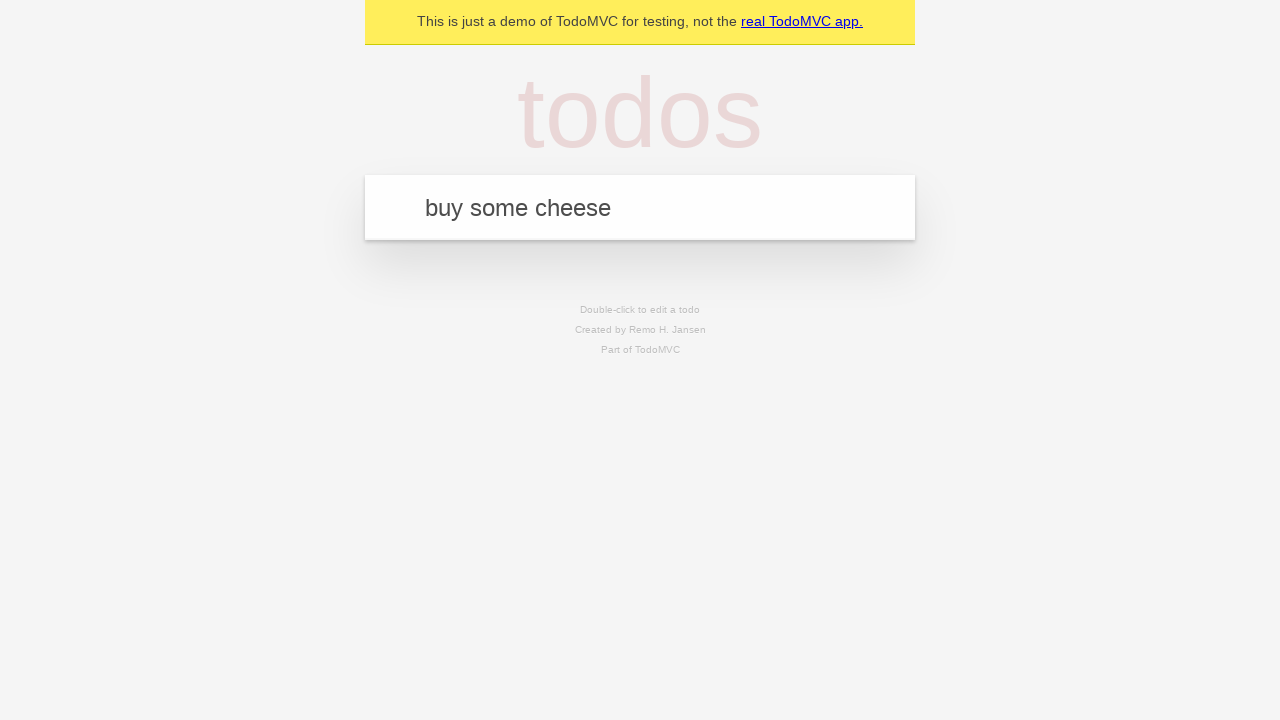

Pressed Enter to add first todo item on internal:attr=[placeholder="What needs to be done?"i]
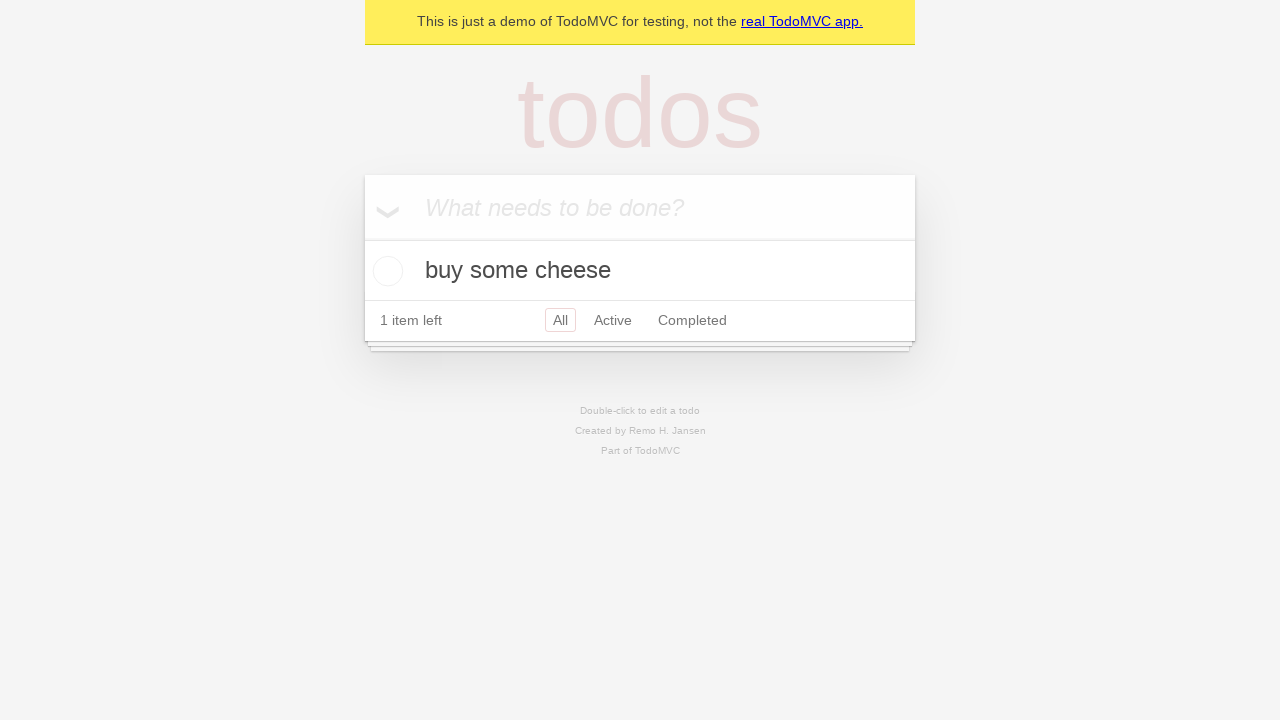

Filled todo input with 'feed the cat' on internal:attr=[placeholder="What needs to be done?"i]
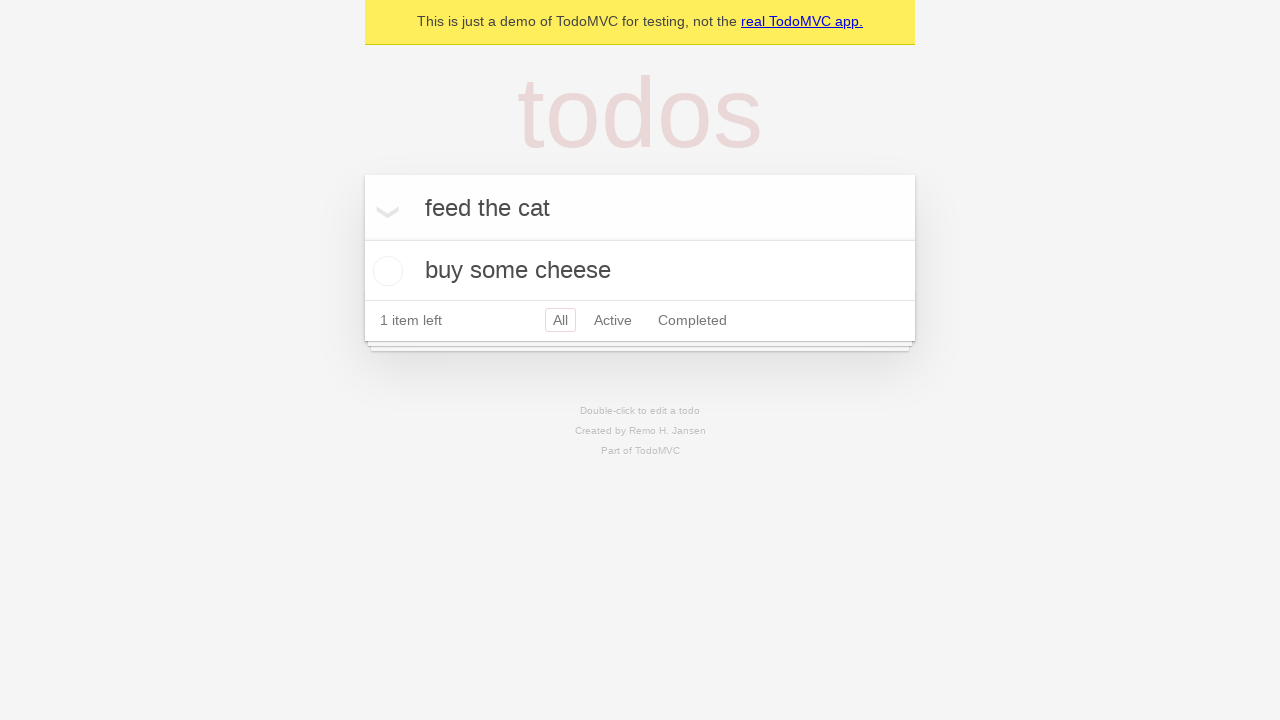

Pressed Enter to add second todo item on internal:attr=[placeholder="What needs to be done?"i]
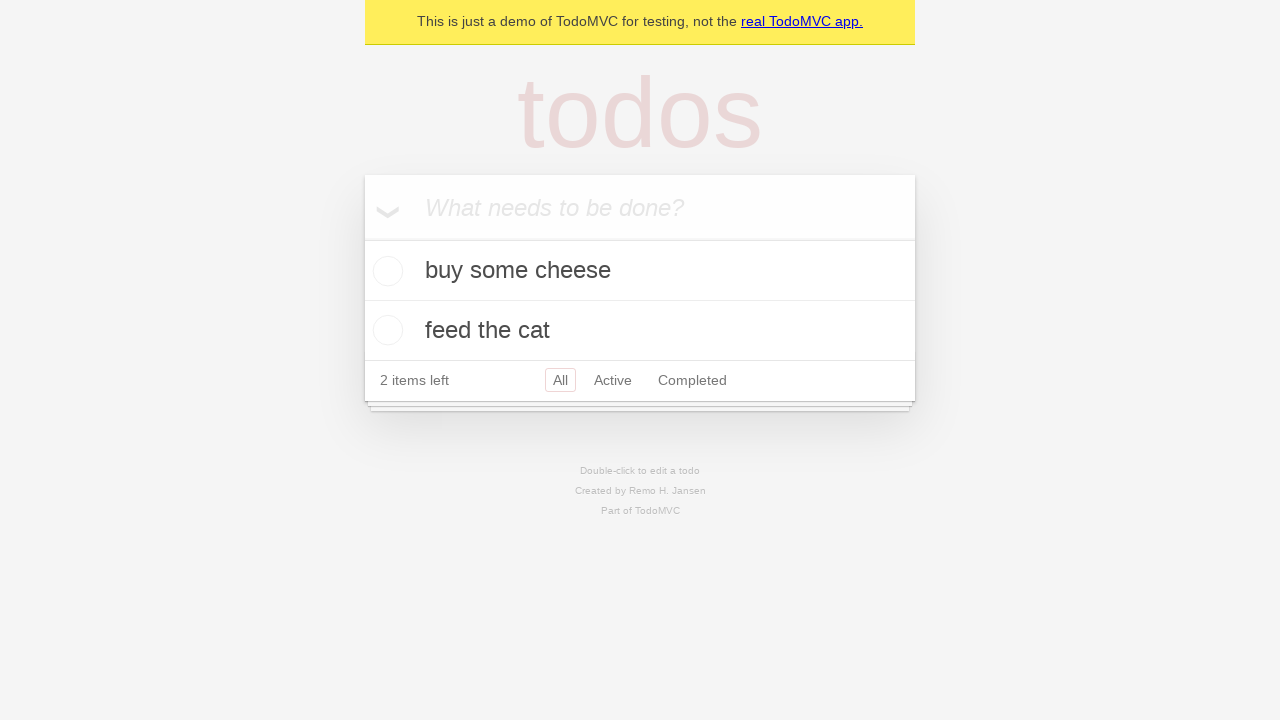

Filled todo input with 'book a doctors appointment' on internal:attr=[placeholder="What needs to be done?"i]
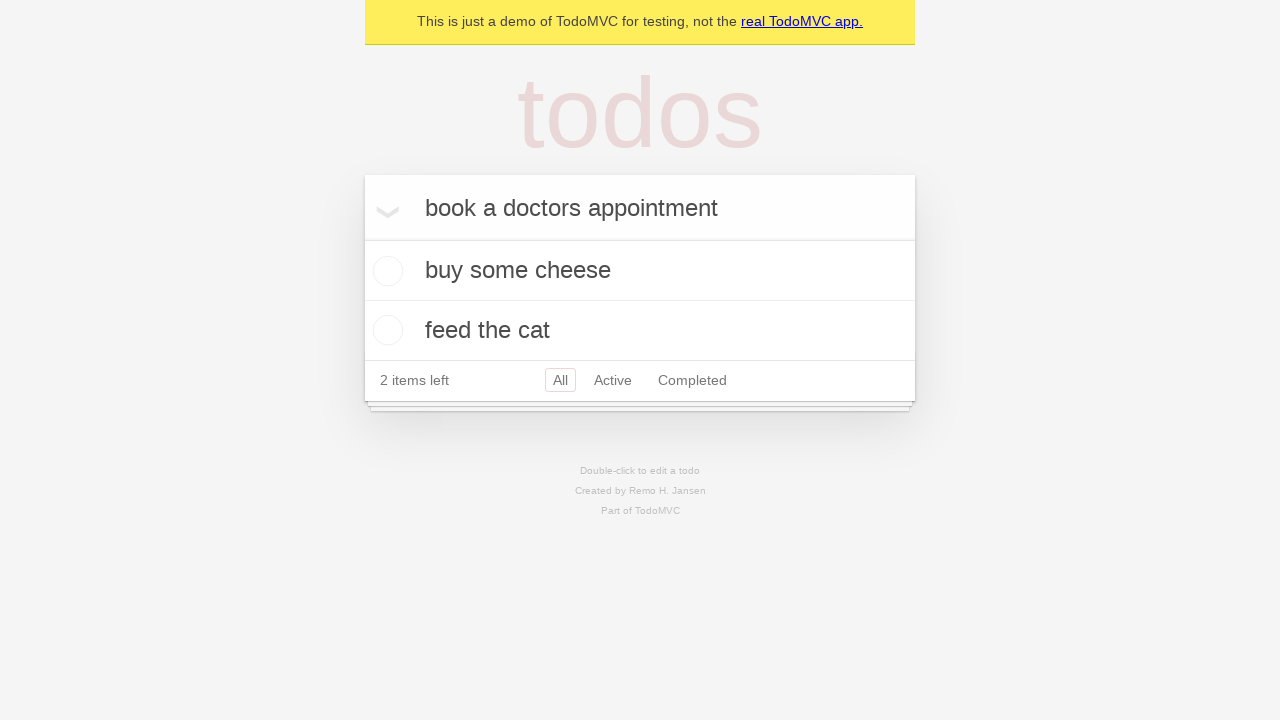

Pressed Enter to add third todo item on internal:attr=[placeholder="What needs to be done?"i]
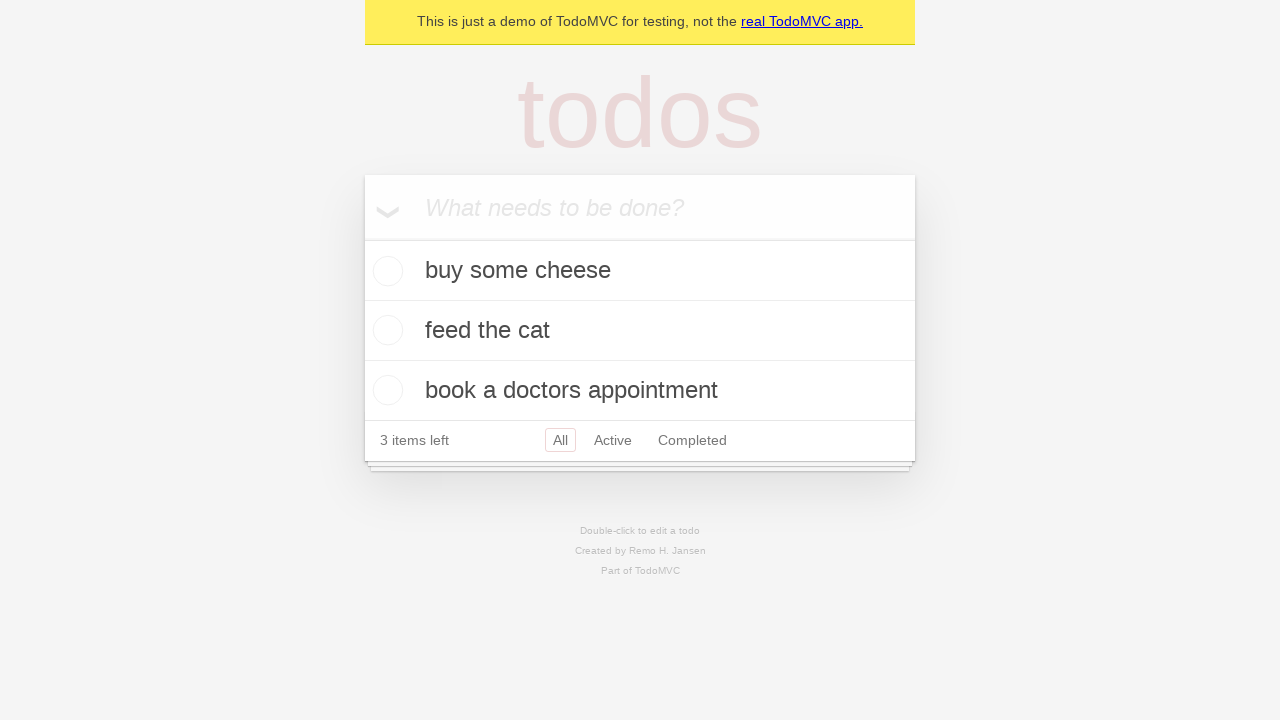

Waited for all three todo items to load
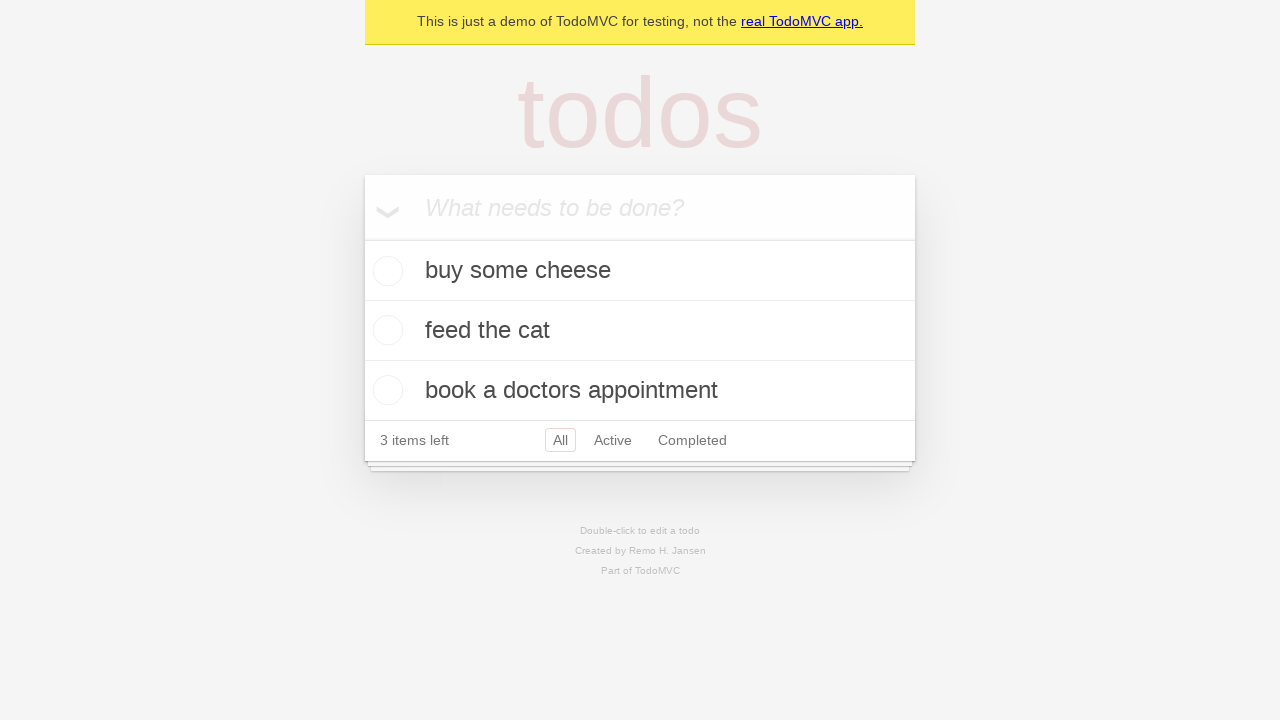

Clicked Active filter link at (613, 440) on internal:role=link[name="Active"i]
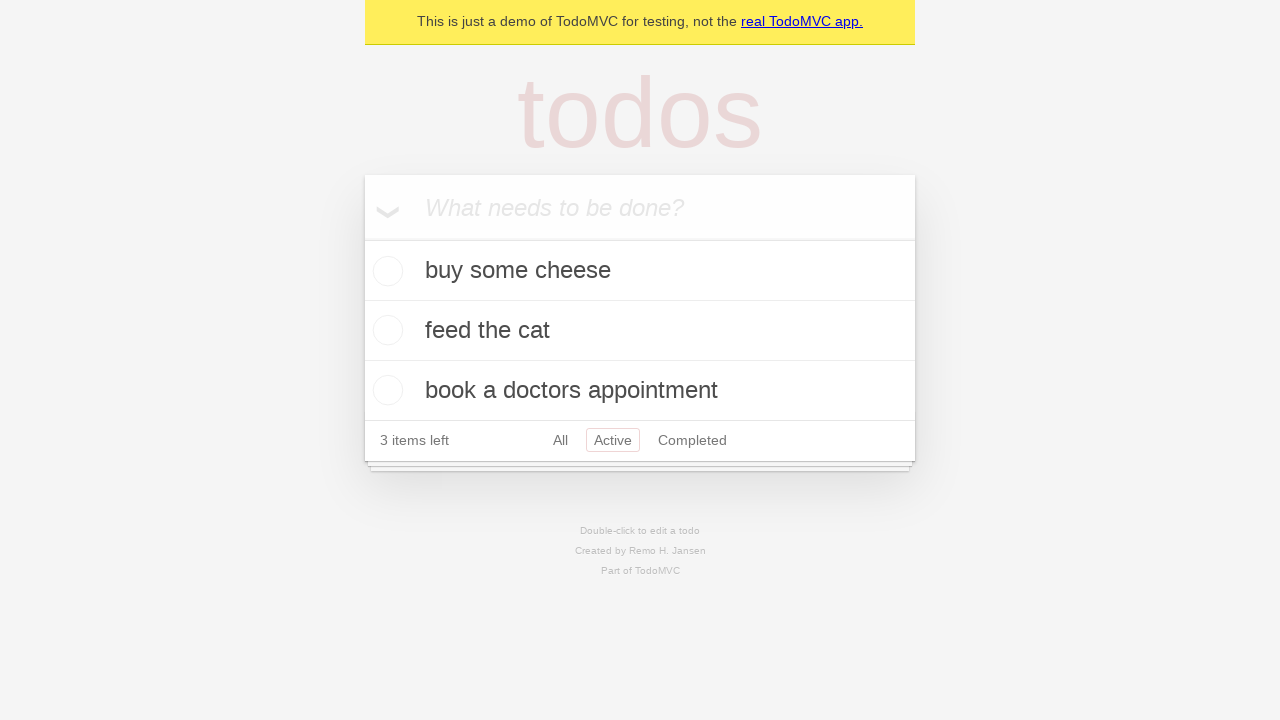

Clicked Completed filter link to verify it is now highlighted with selected class at (692, 440) on internal:role=link[name="Completed"i]
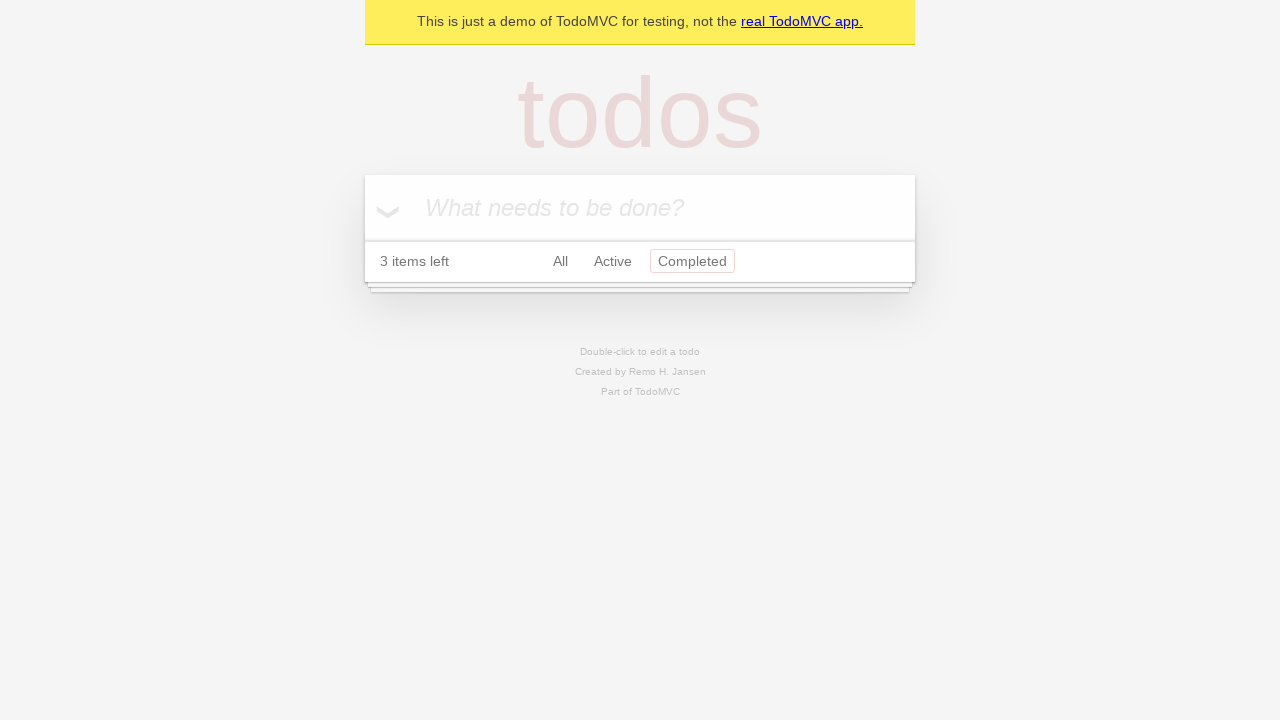

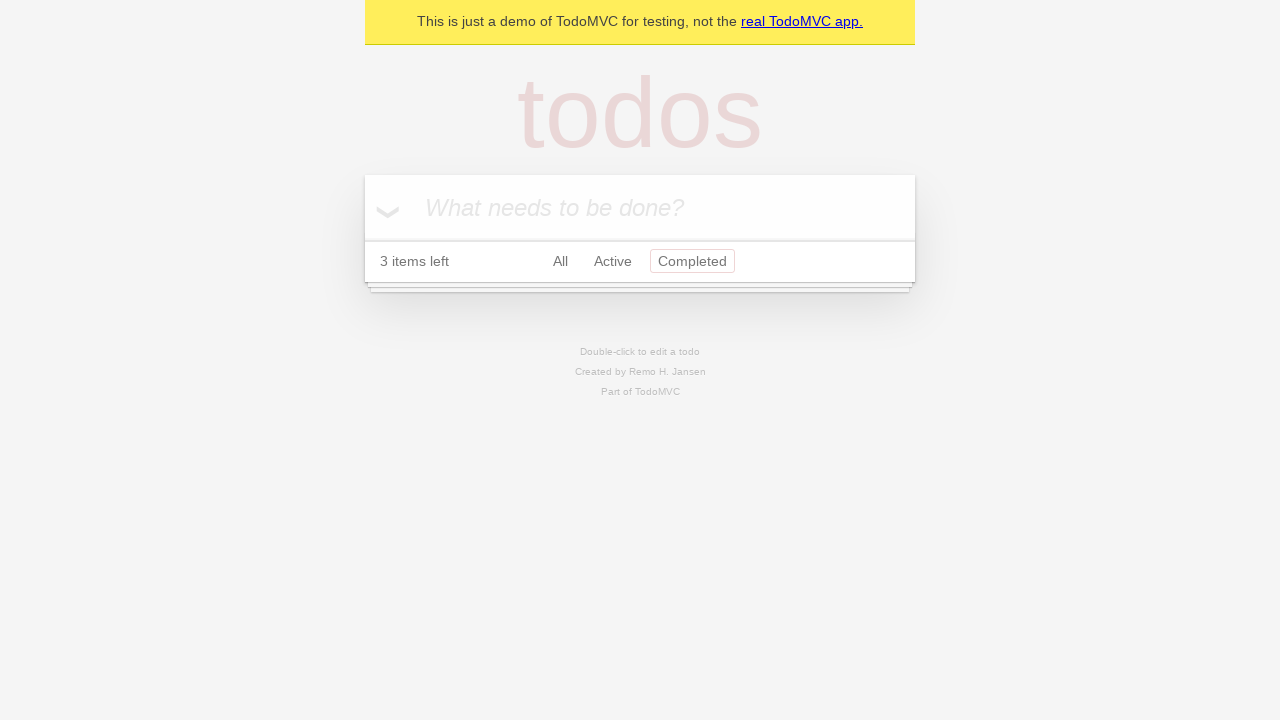